Tests that entering a non-numeric value "z" for side 3 shows appropriate error message

Starting URL: https://testpages.eviltester.com/styled/apps/triangle/triangle001.html

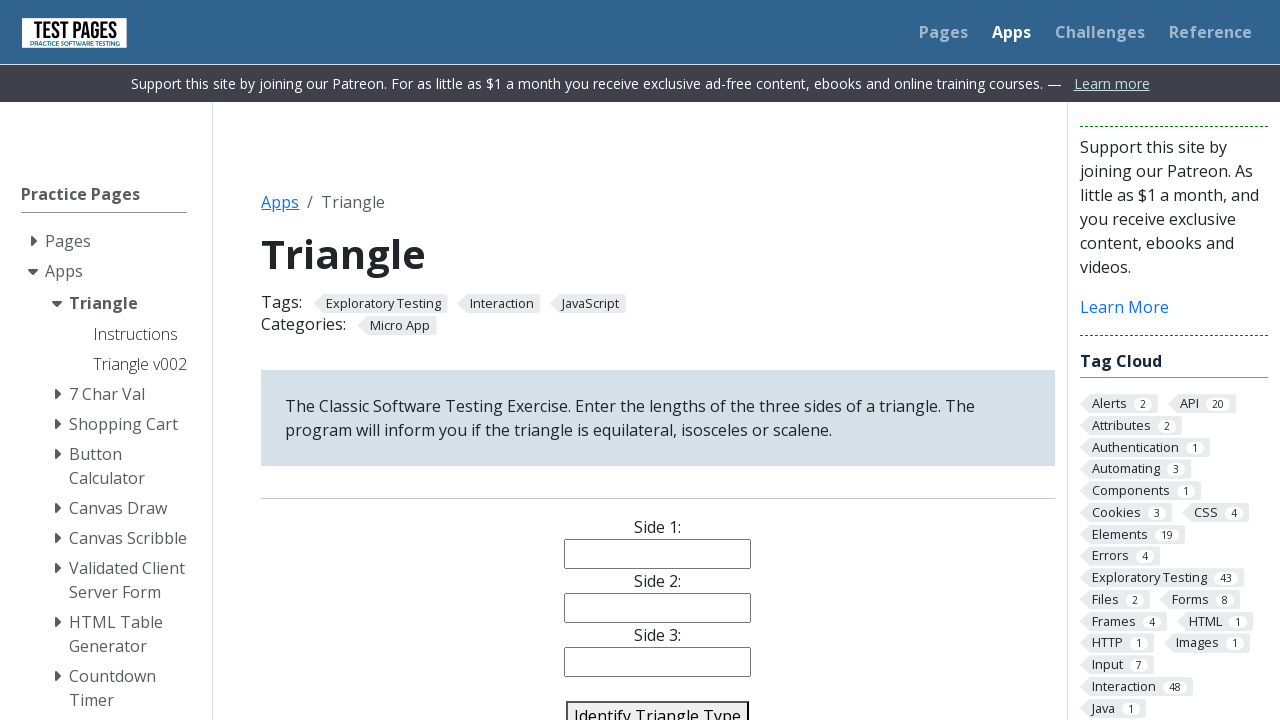

Filled side 1 field with '66' on input[name='side1']
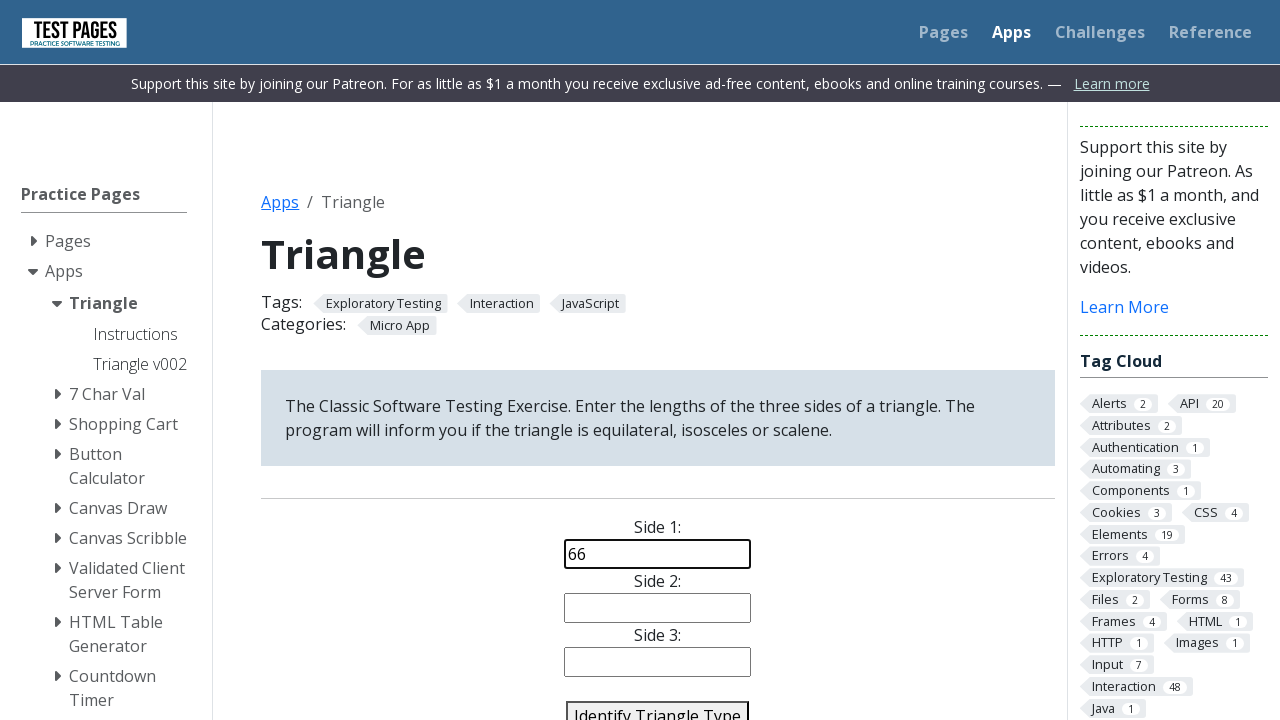

Filled side 2 field with '4' on input[name='side2']
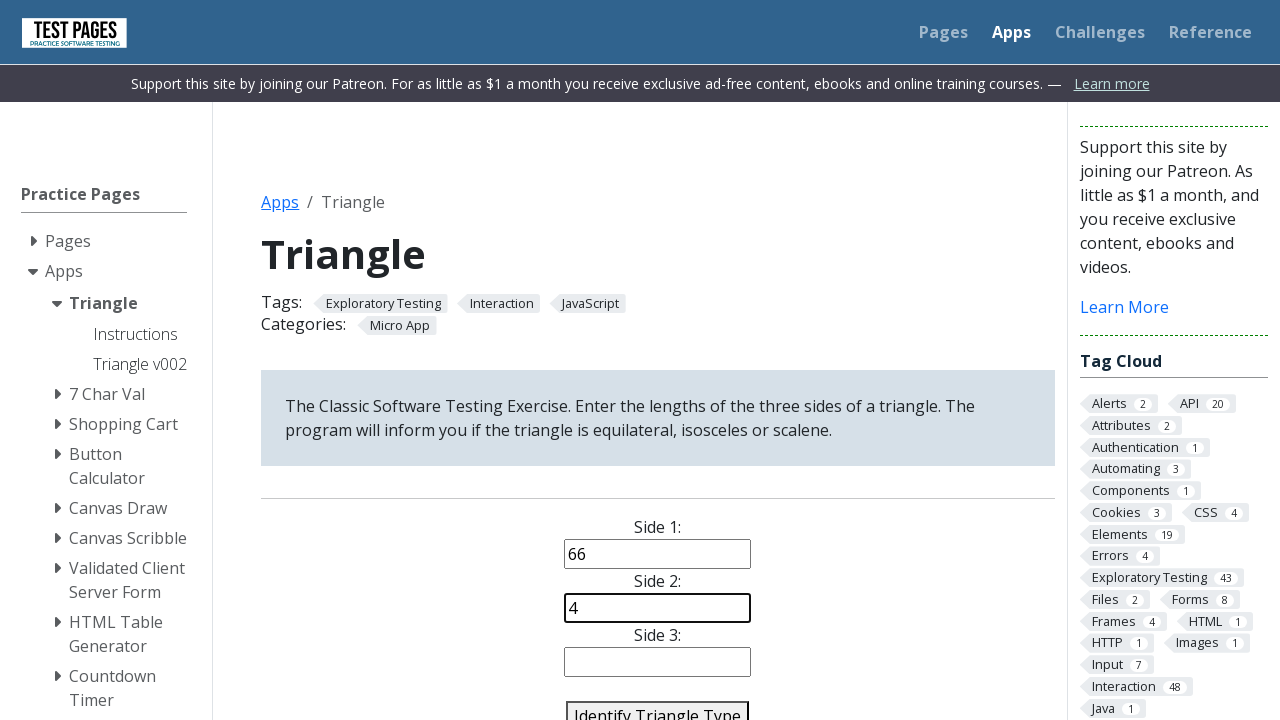

Filled side 3 field with non-numeric value 'z' on input[name='side3']
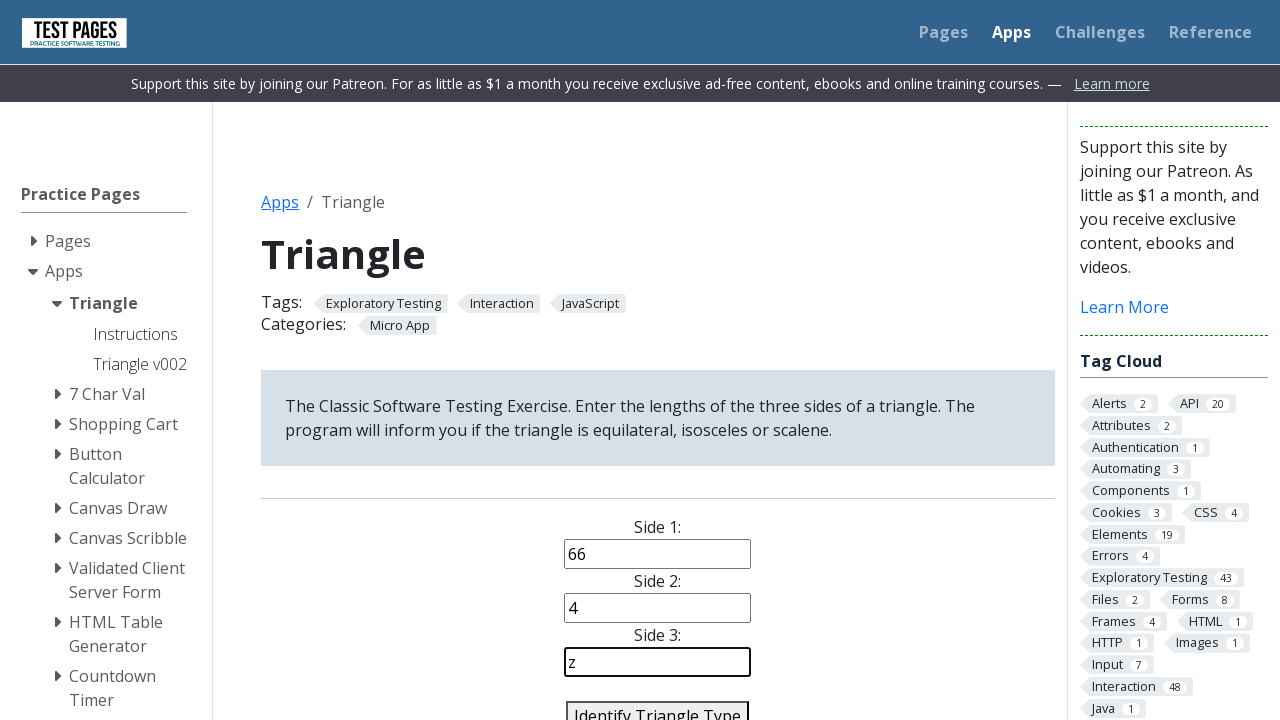

Clicked identify triangle button at (658, 705) on #identify-triangle-action
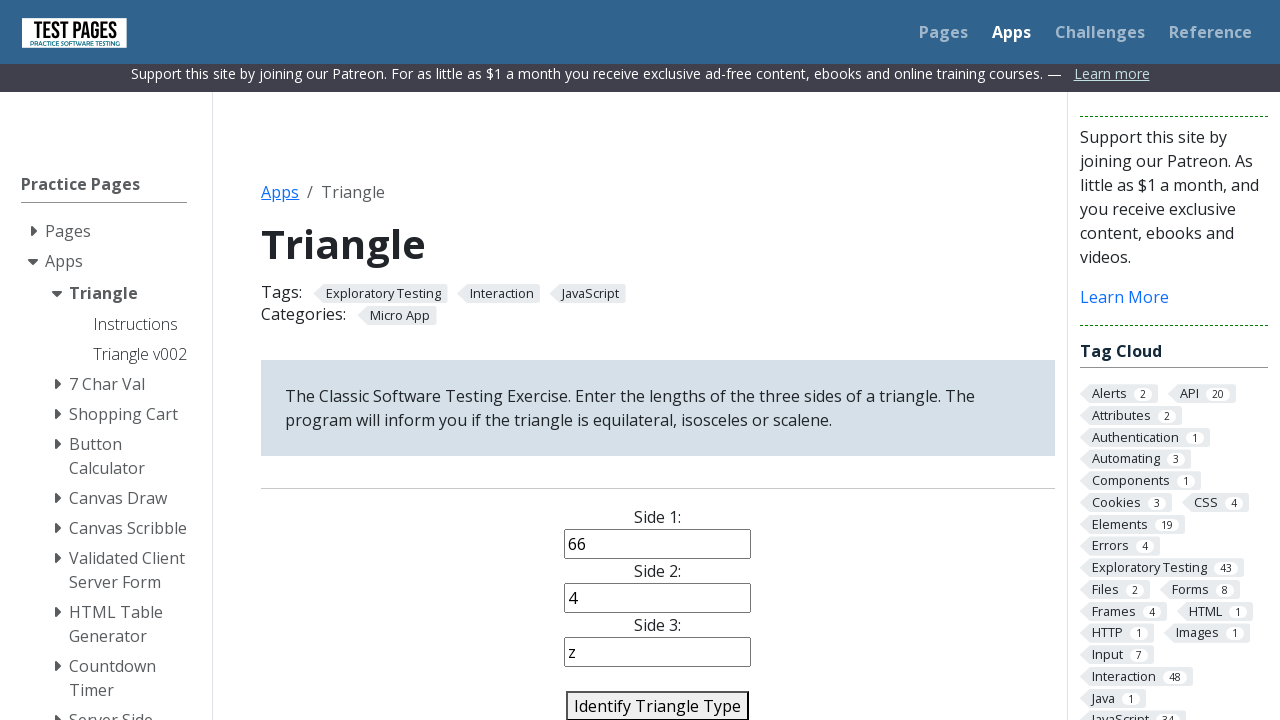

Verified error message 'Error: Side 3 is not a Number' is displayed
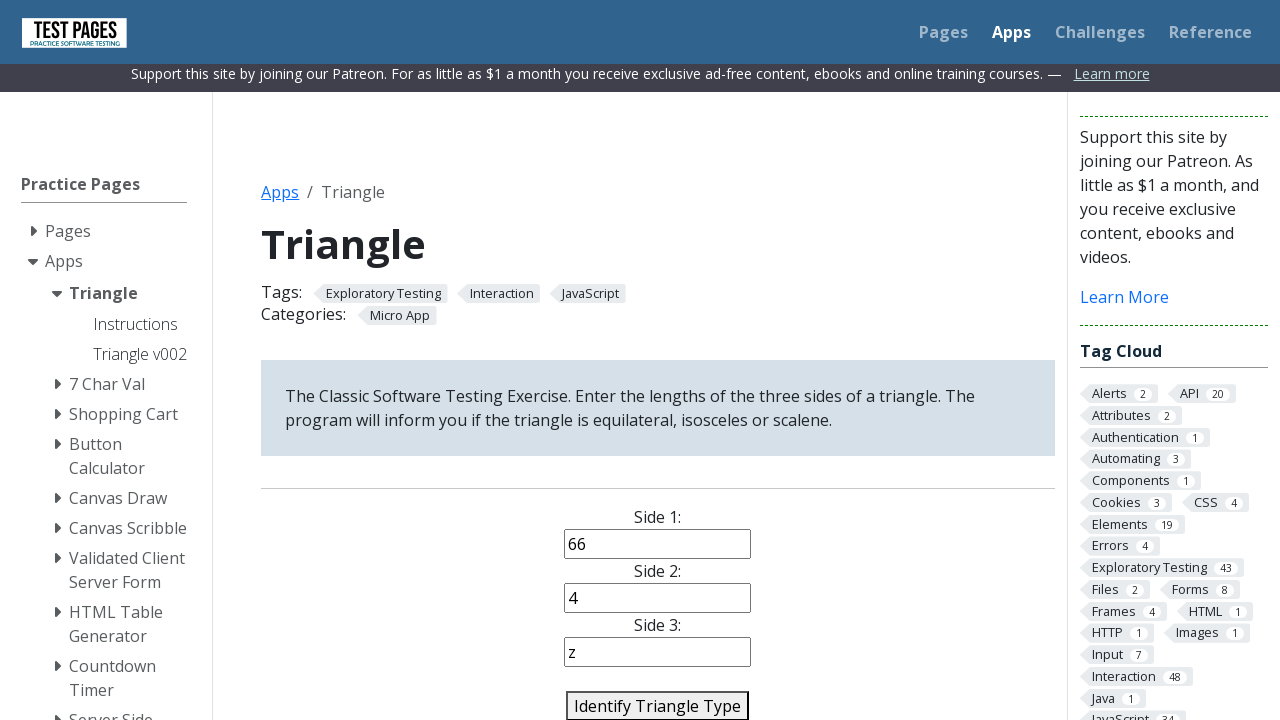

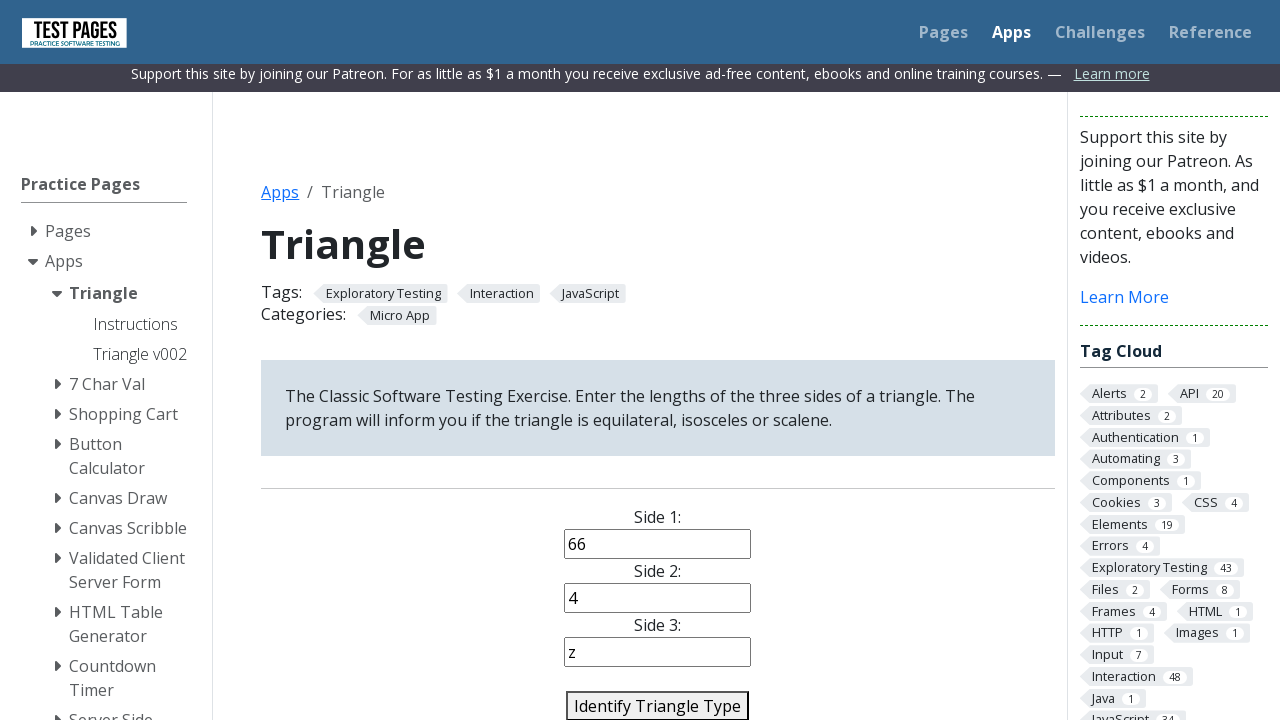